Tests adding jQuery Growl notifications to a web page by injecting jQuery if needed, loading jQuery Growl library and CSS, then displaying various notification messages (default, error, notice, and warning).

Starting URL: http://the-internet.herokuapp.com/

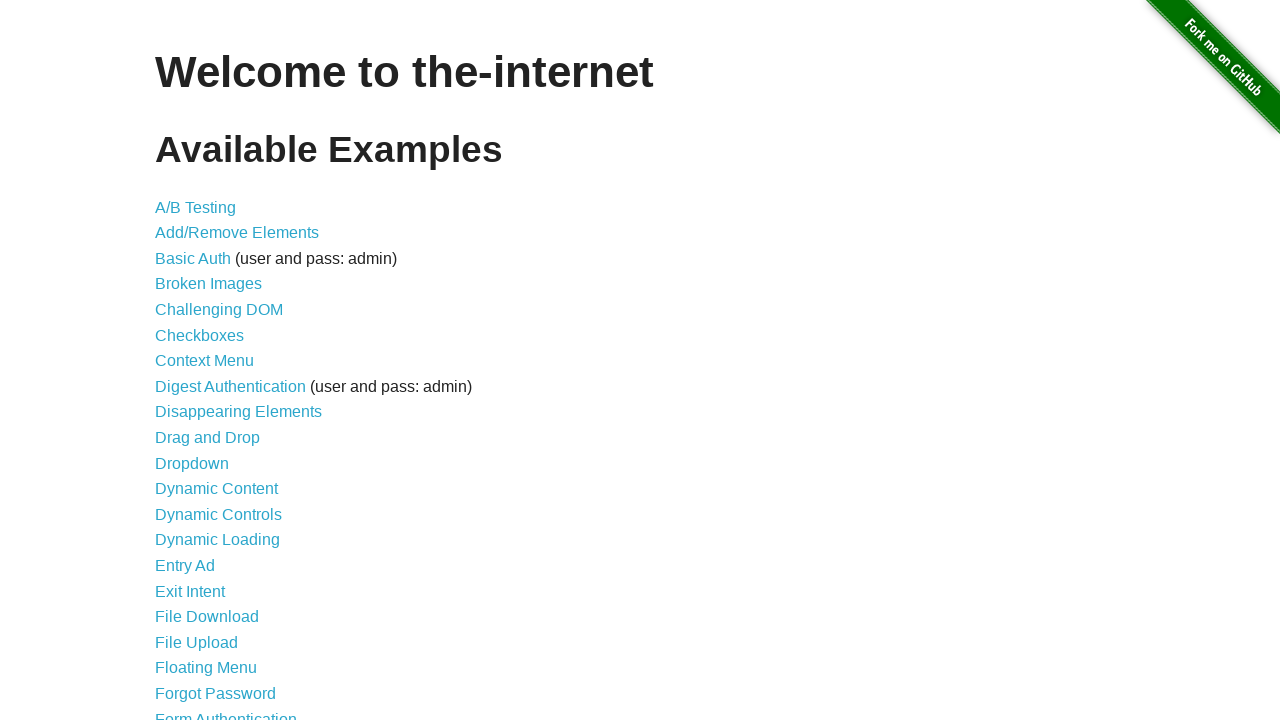

Checked for jQuery and injected it if not present
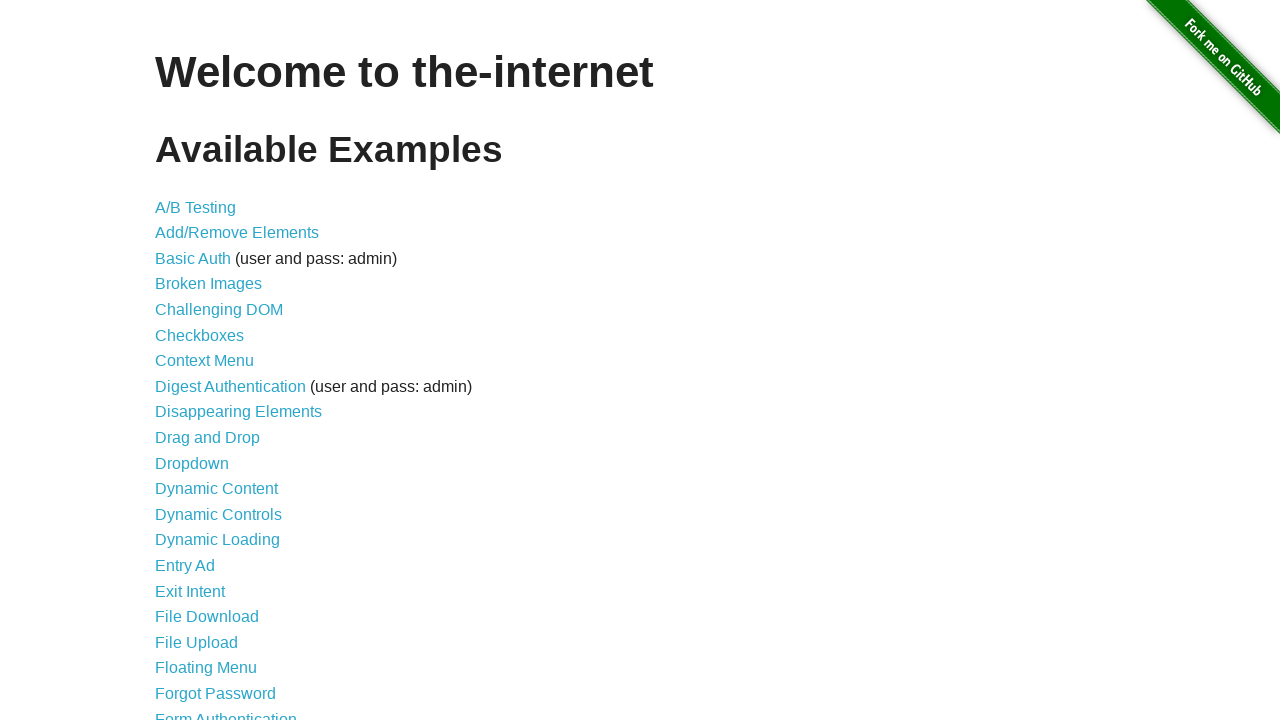

jQuery library loaded and available
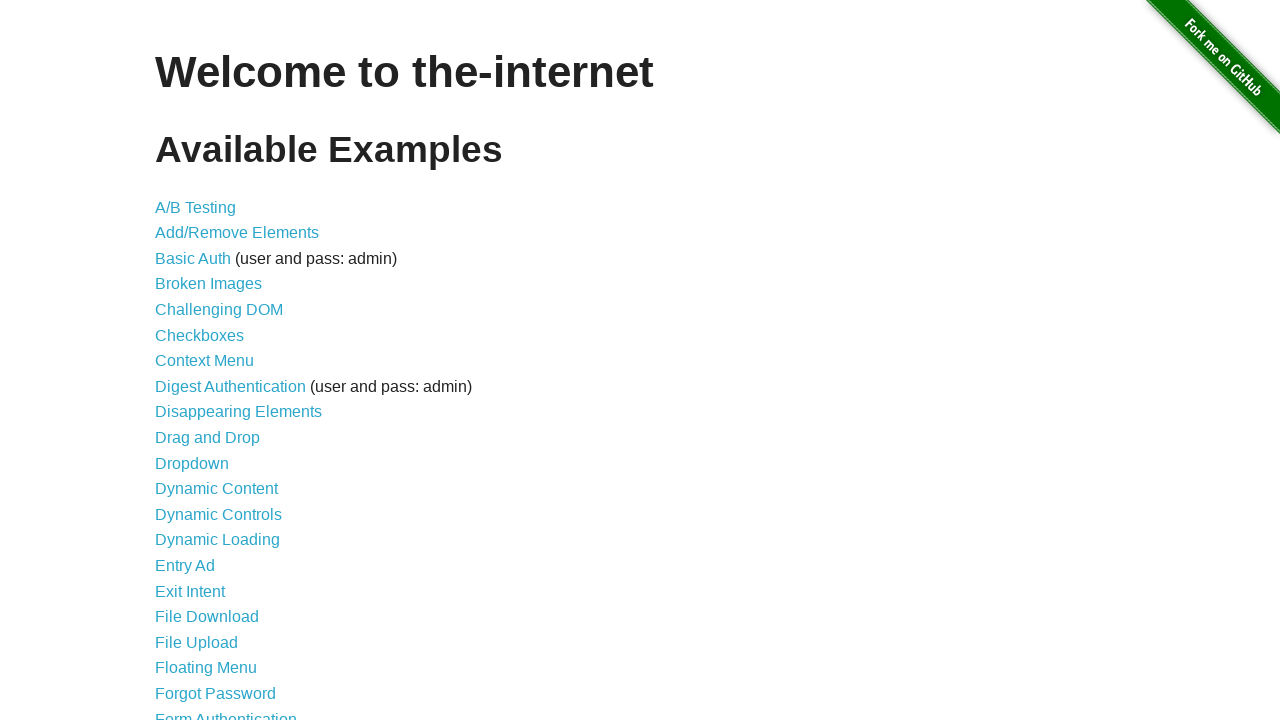

jQuery Growl library script loaded
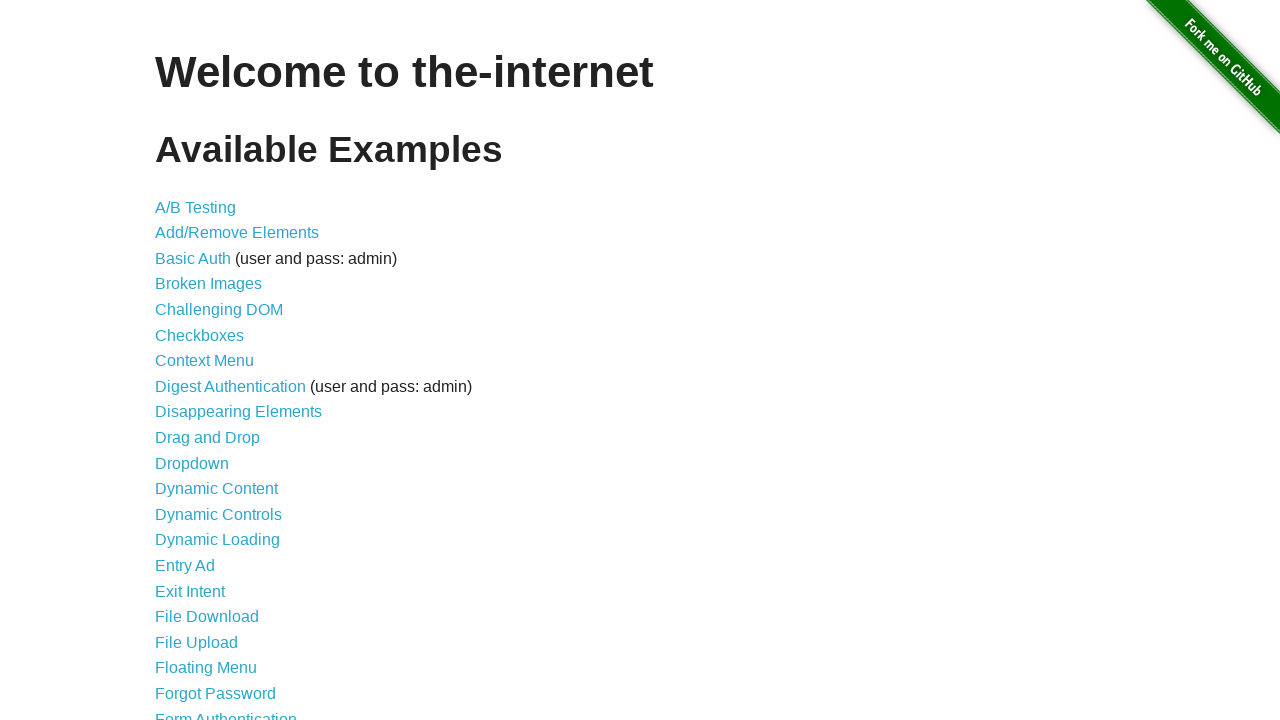

jQuery Growl CSS stylesheet added to page
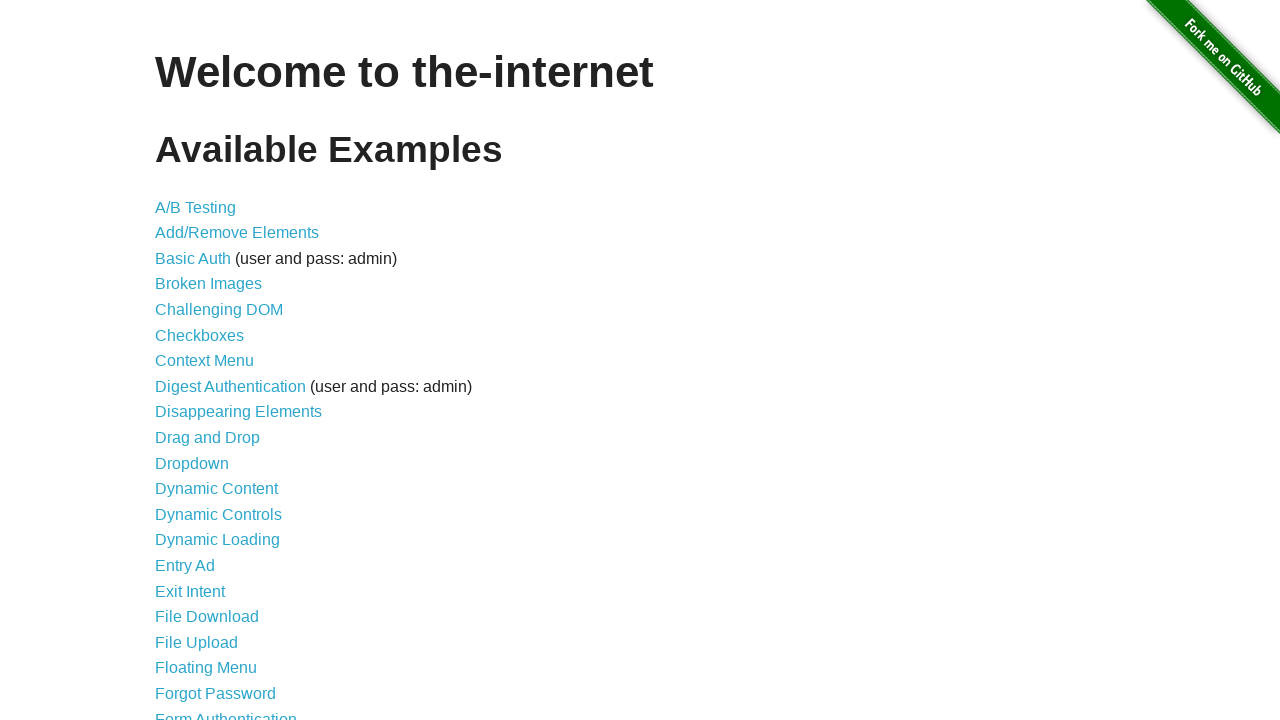

jQuery Growl library fully loaded and ready
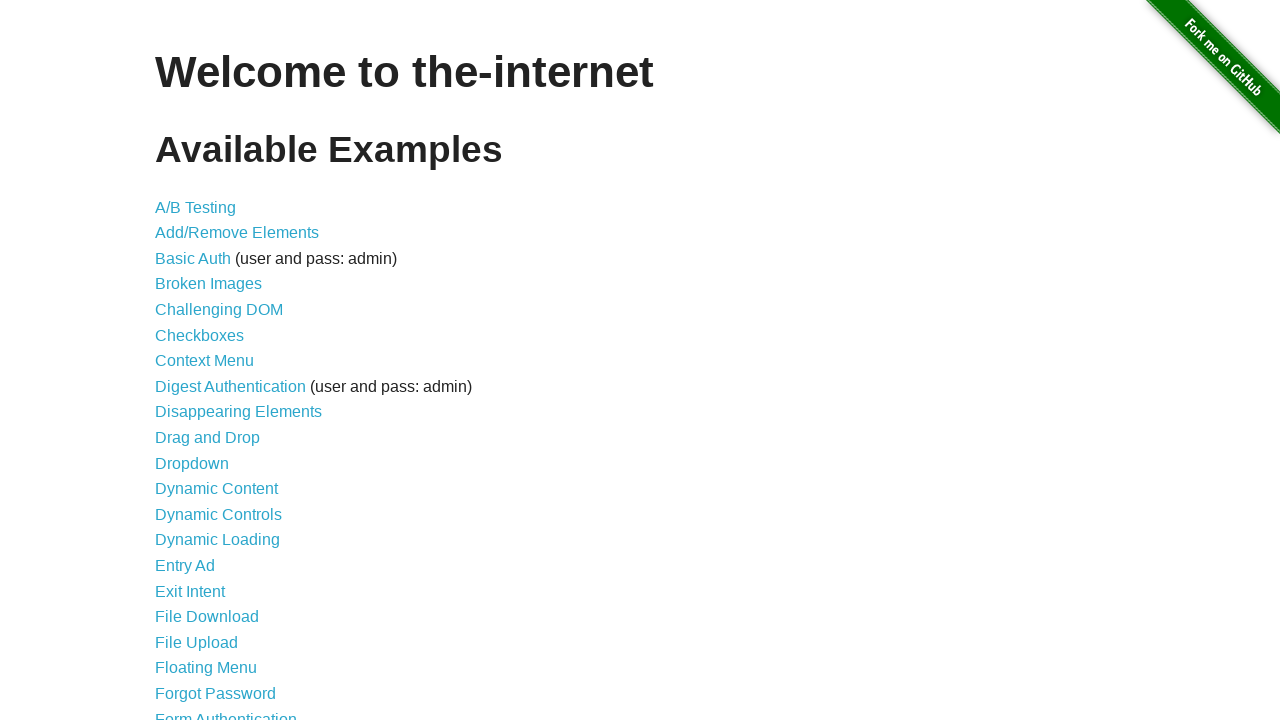

Displayed default growl notification (GET /)
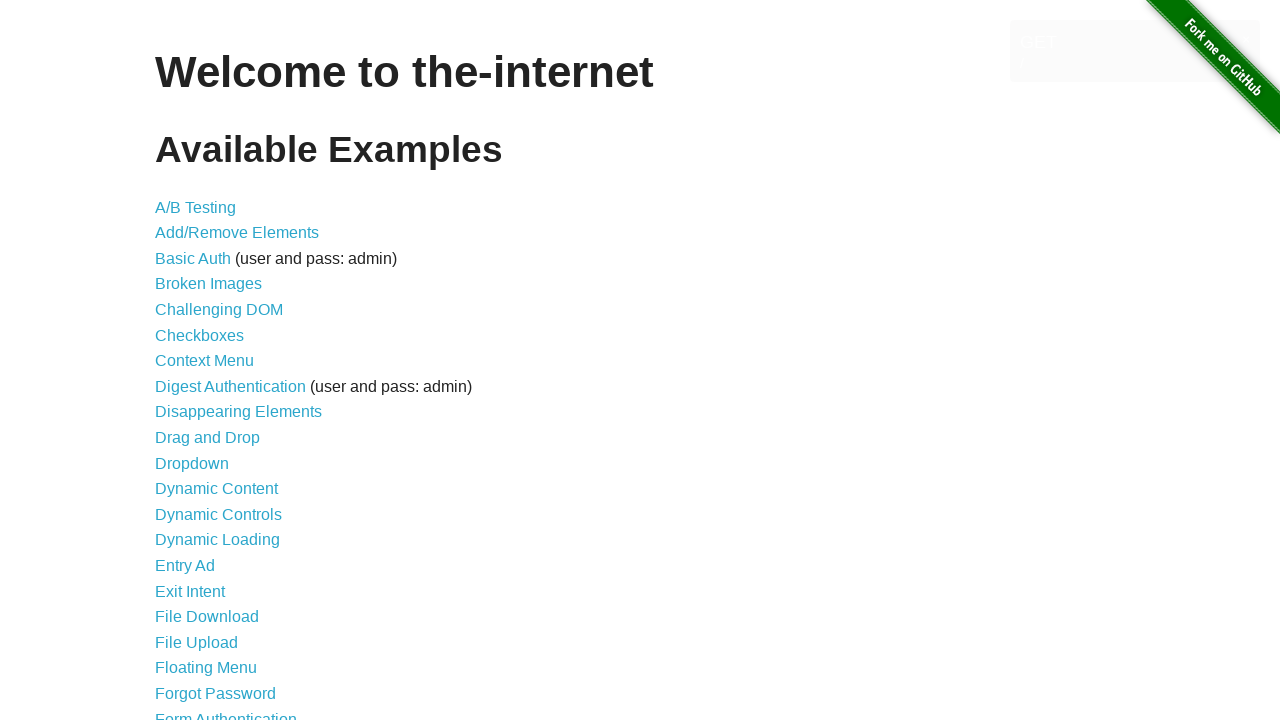

Displayed error growl notification
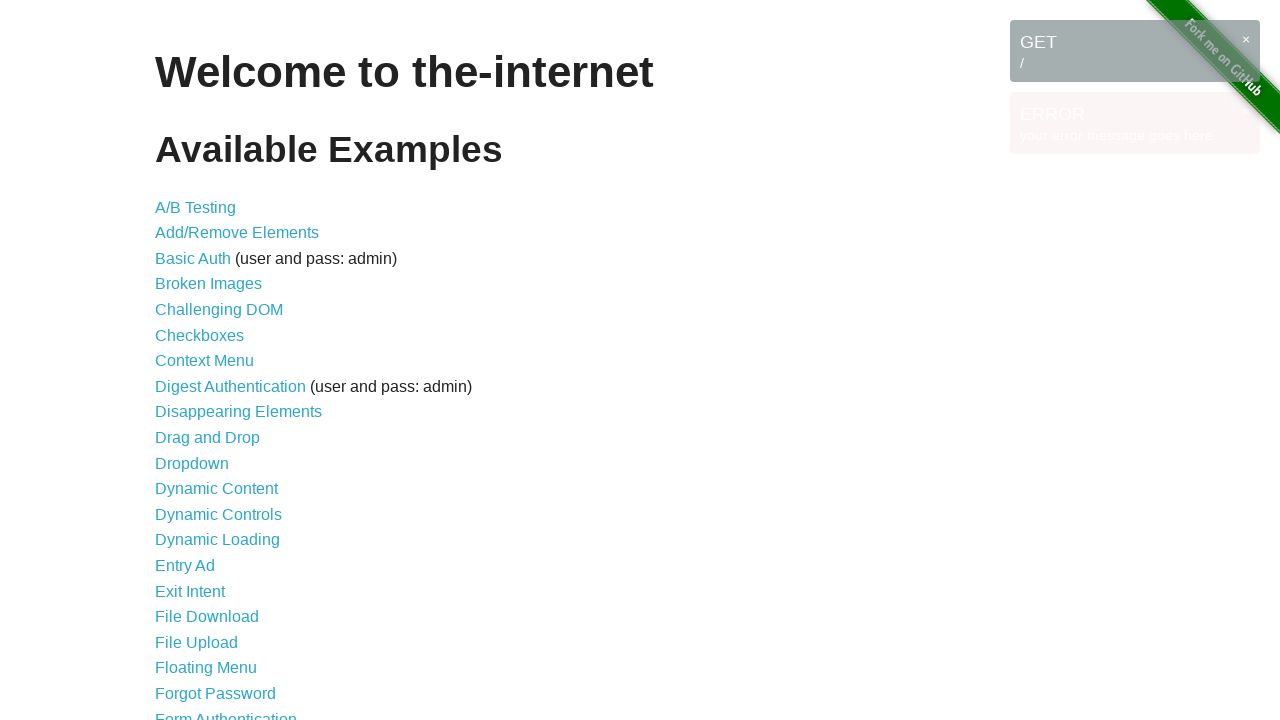

Displayed notice growl notification
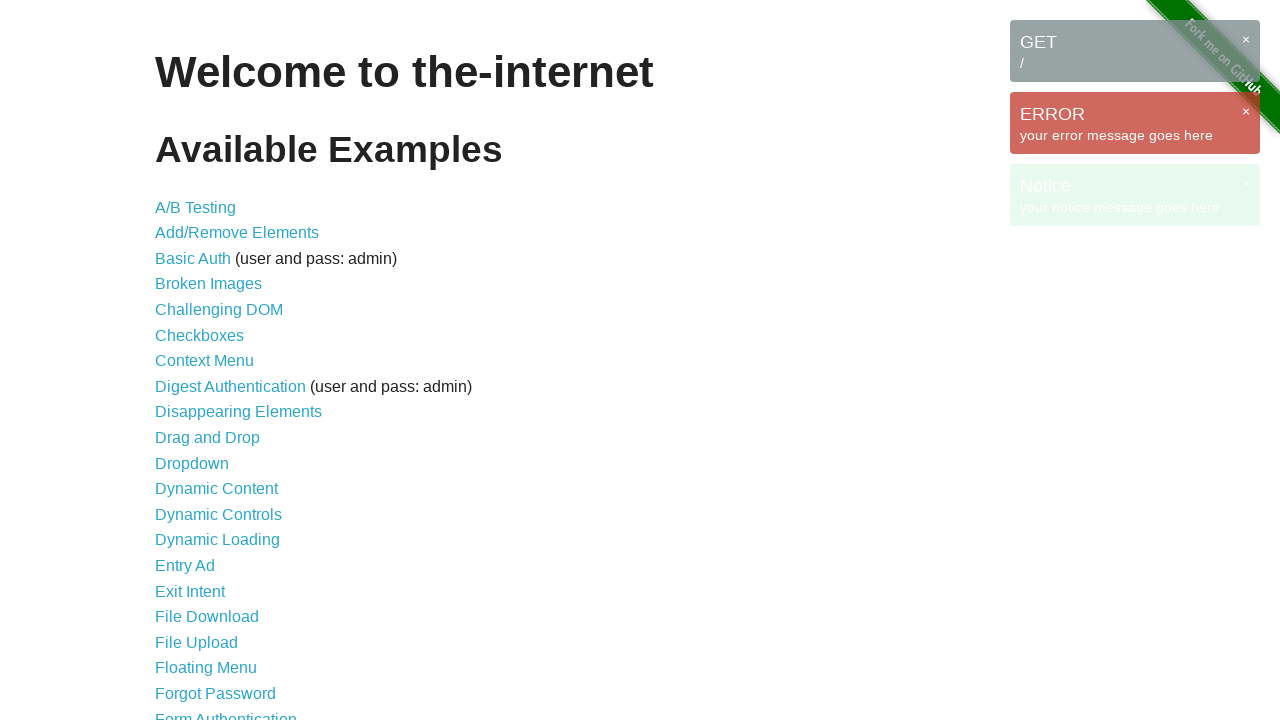

Displayed warning growl notification
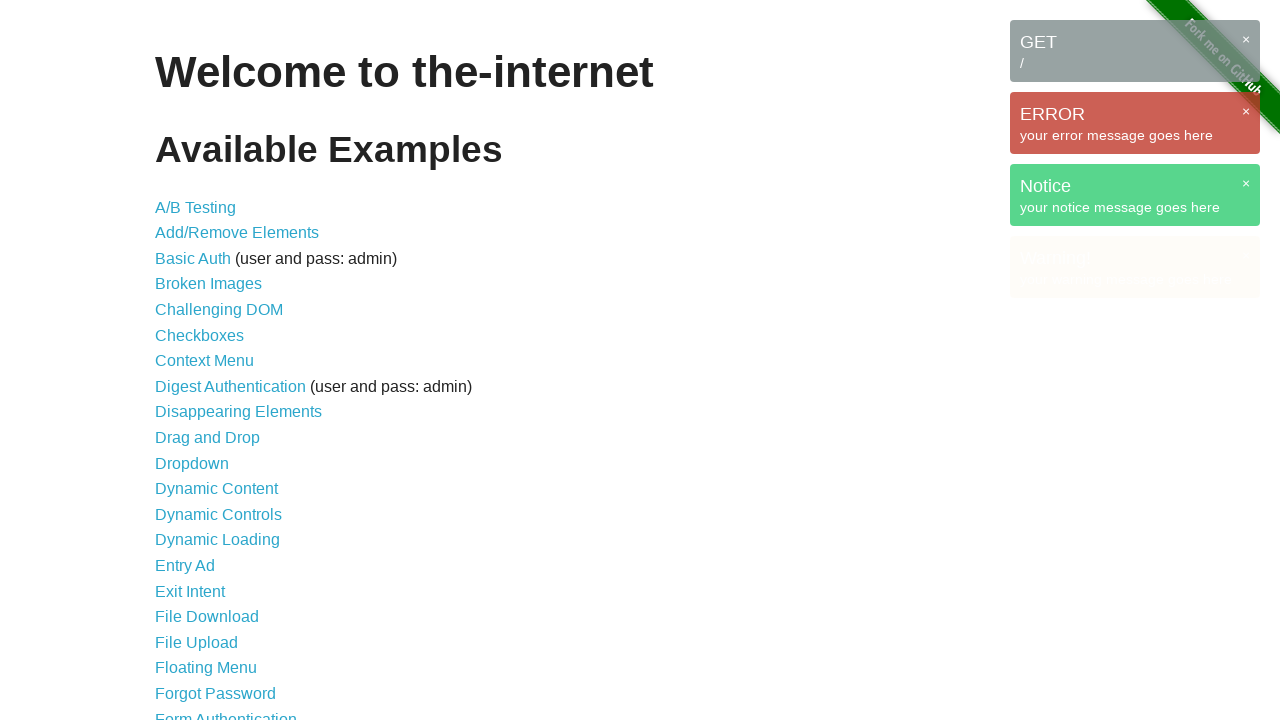

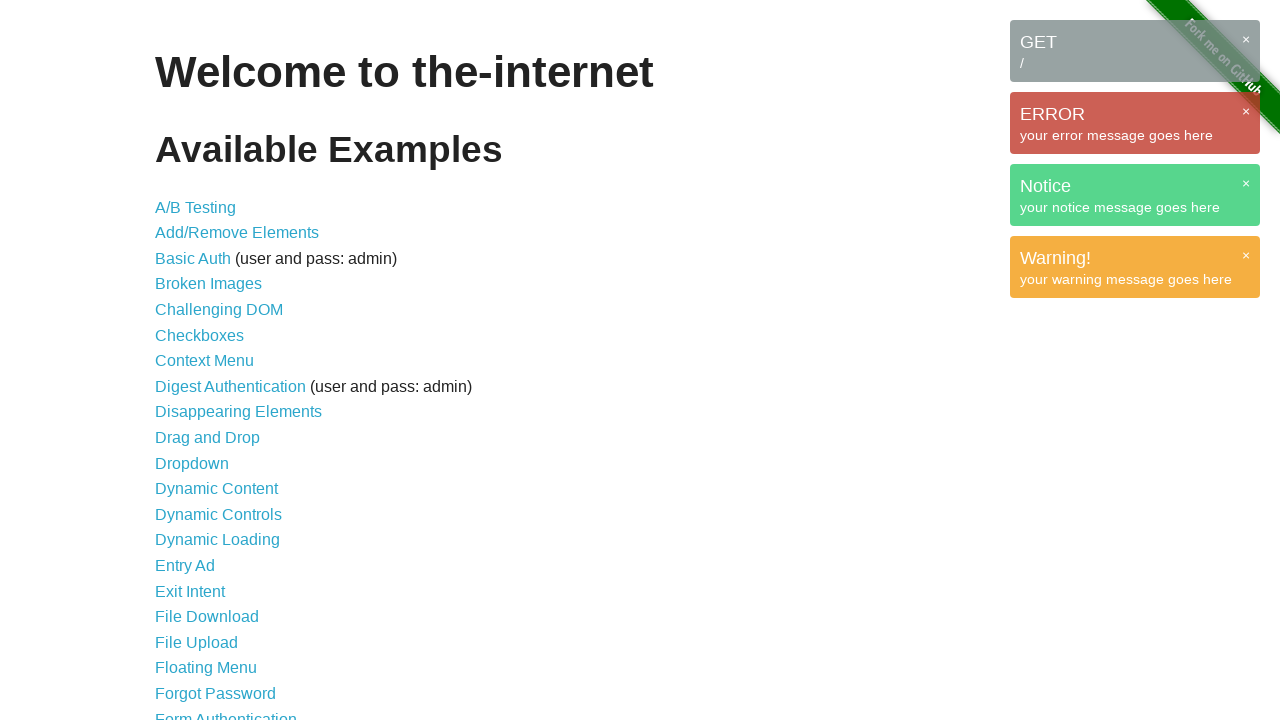